Tests FluentWait with NoSuchElementException ignored and 10 second timeout - clicks button and waits for paragraph

Starting URL: https://testeroprogramowania.github.io/selenium/wait2.html

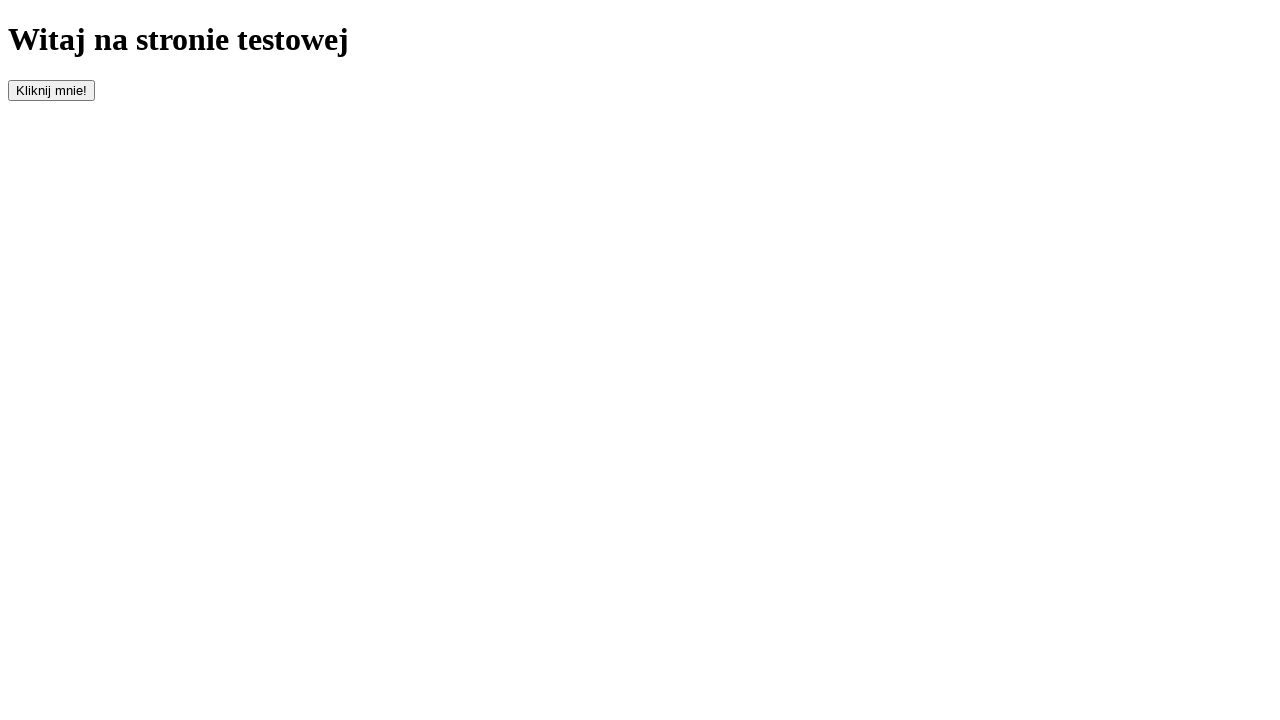

Navigated to FluentWait test page
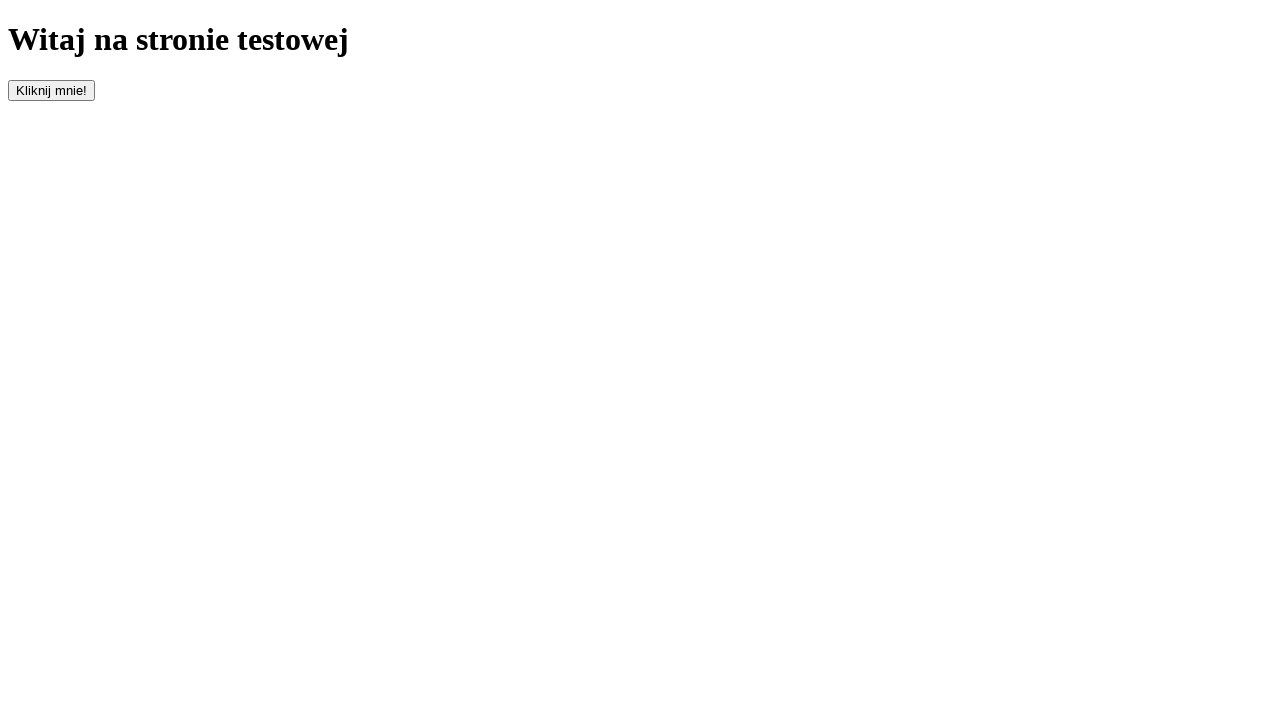

Clicked button with id 'clickOnMe' to trigger dynamic content at (52, 90) on #clickOnMe
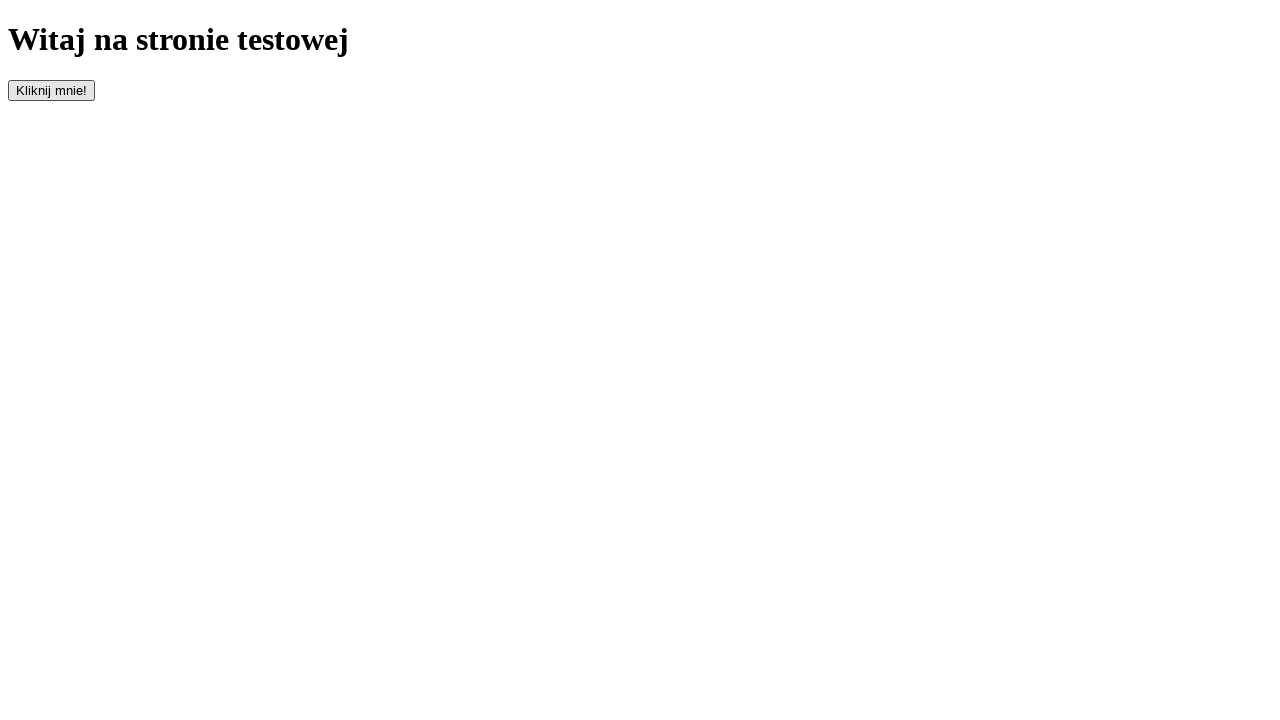

Waited for paragraph element to become visible with 10 second timeout
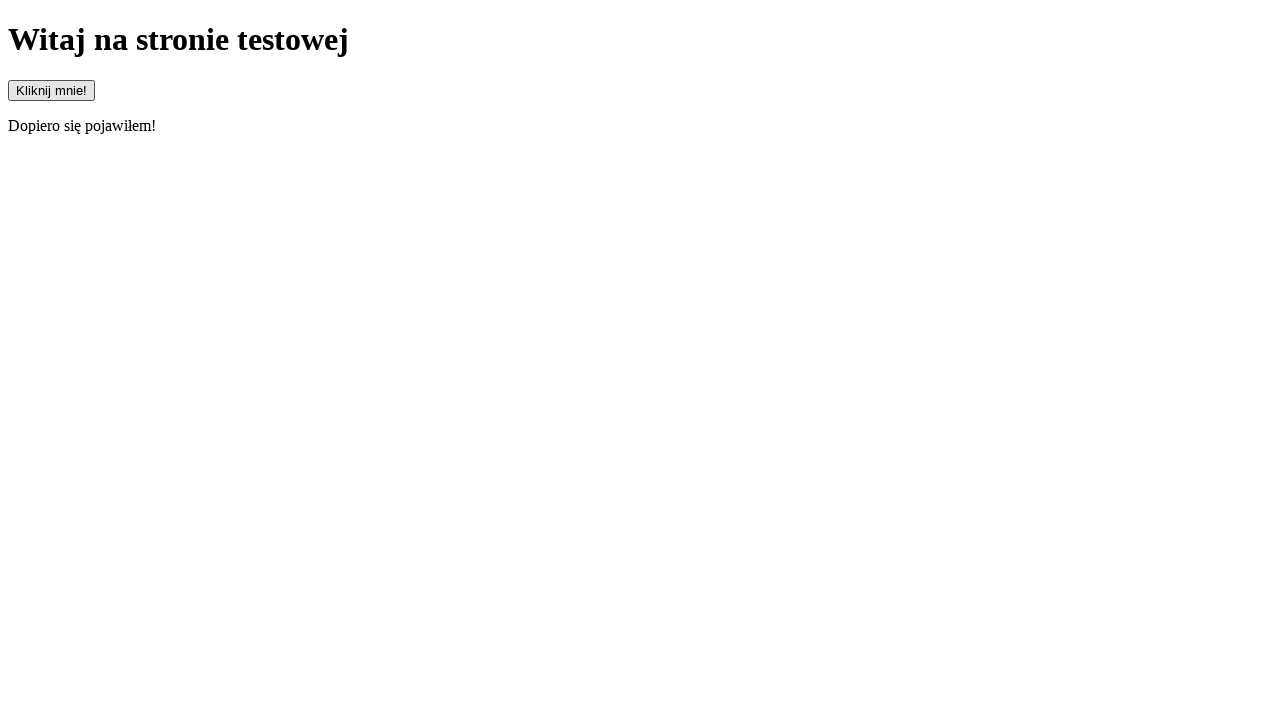

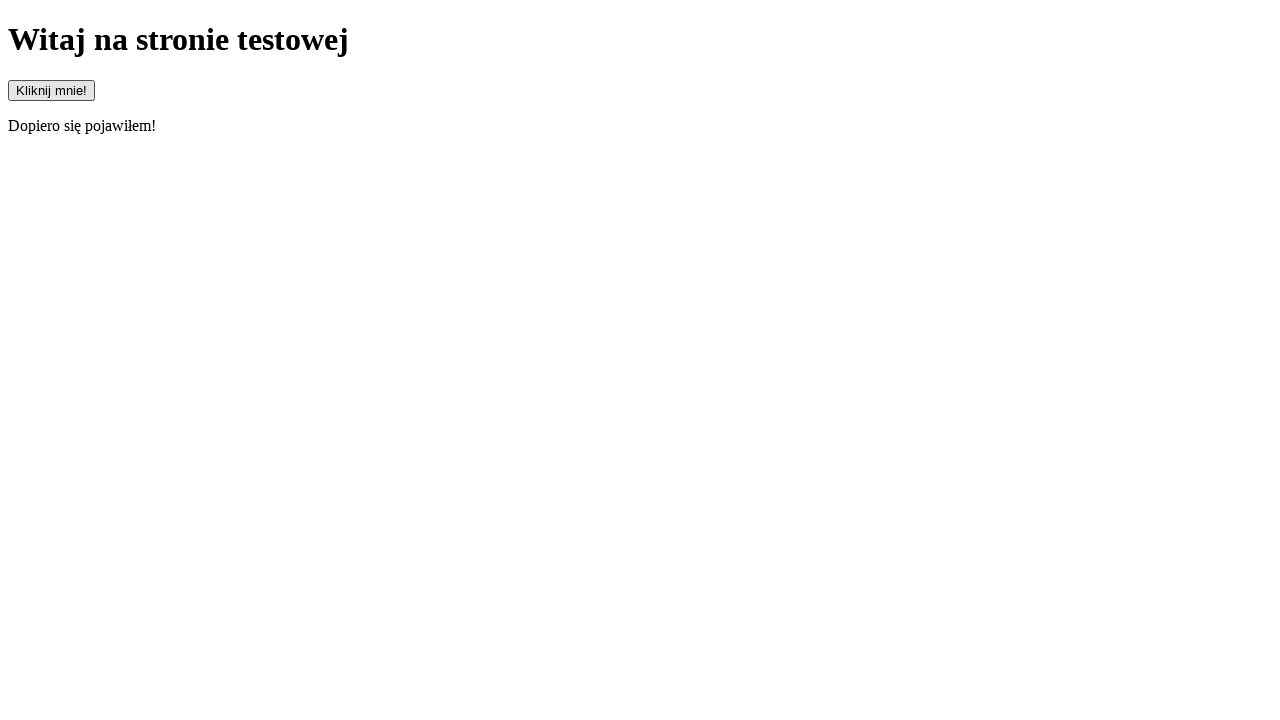